Tests alert dialog handling by clicking a button that triggers an alert and accepting it

Starting URL: https://omayo.blogspot.com/2013/05/page-one.html

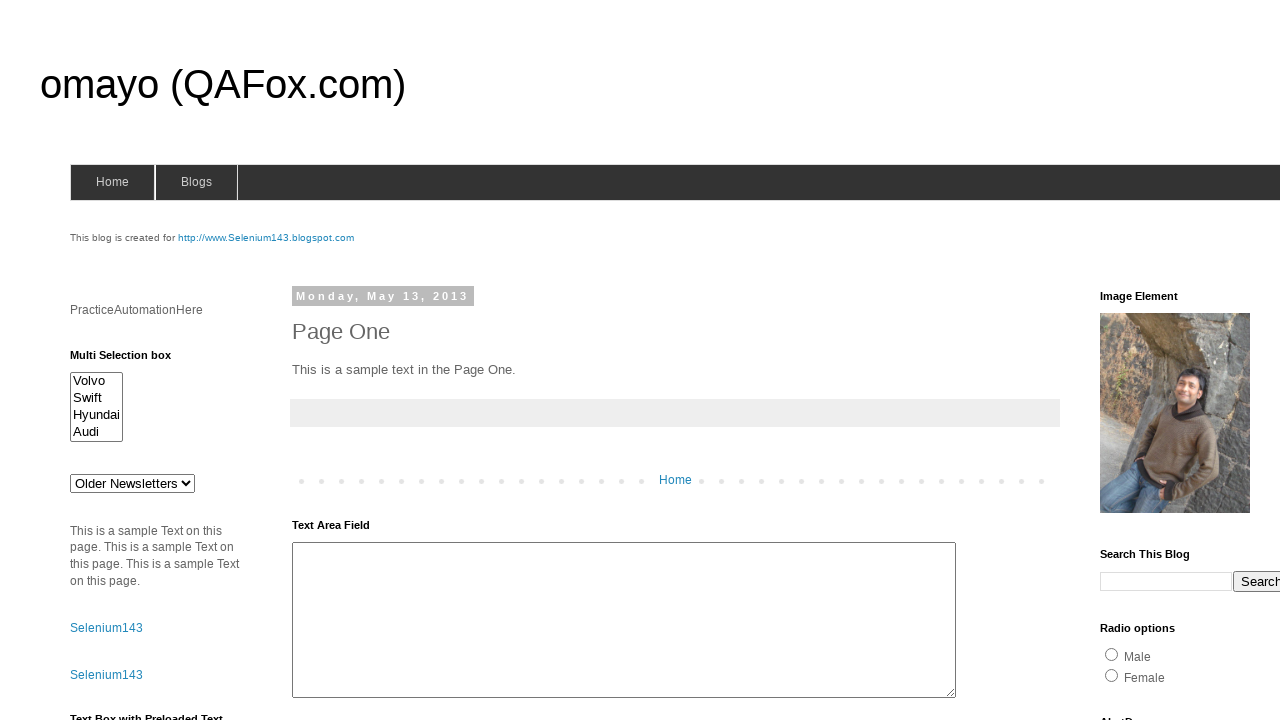

Set up dialog handler to accept alerts
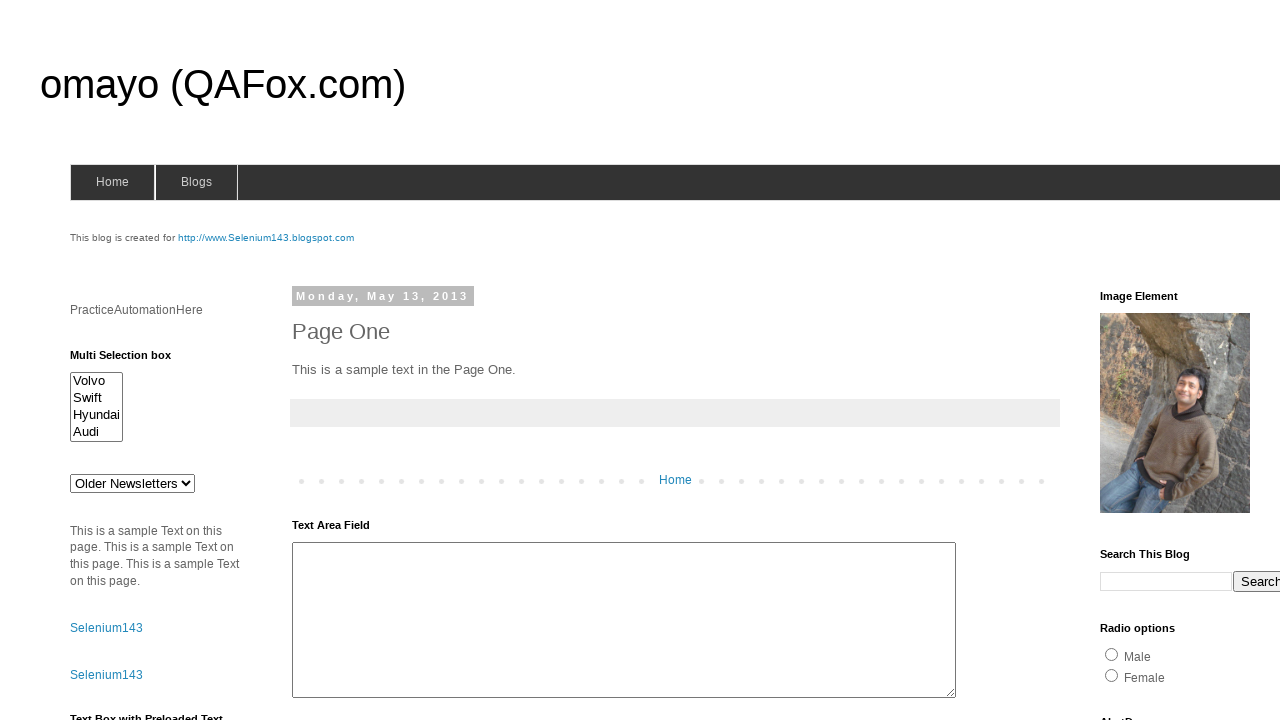

Clicked ClickToGetAlert button to trigger alert at (1154, 361) on internal:role=button[name="ClickToGetAlert"i]
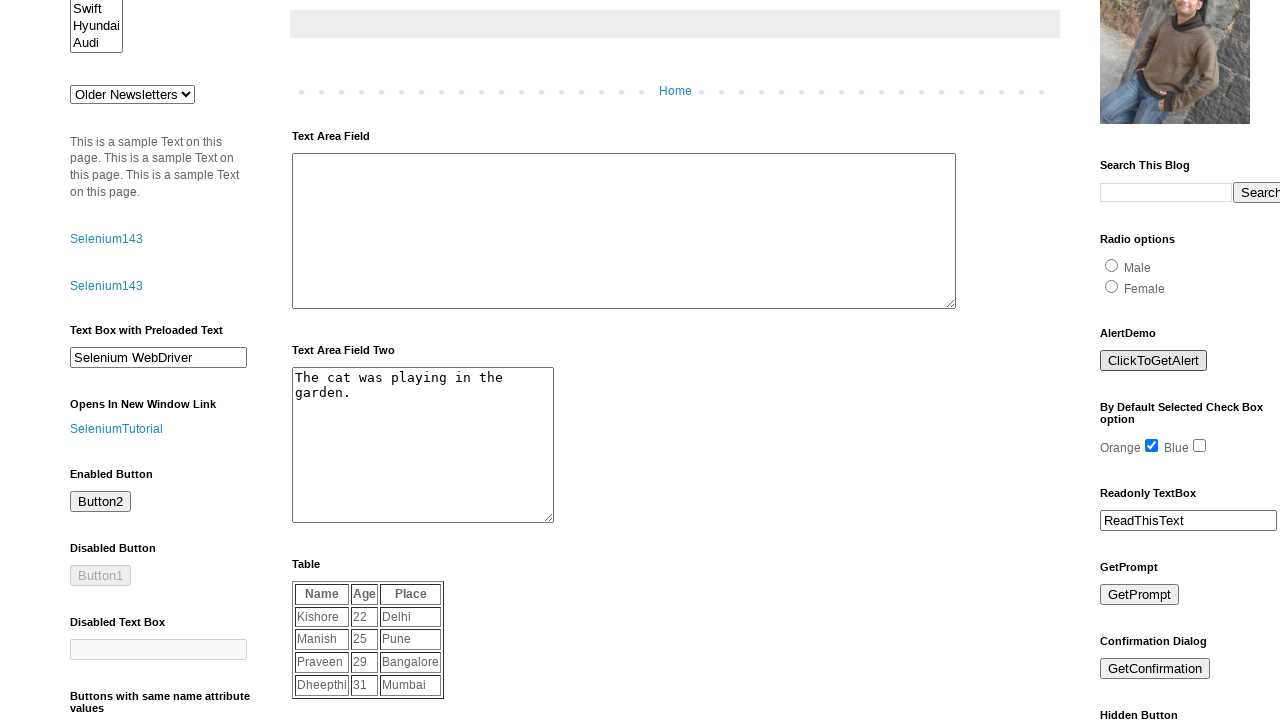

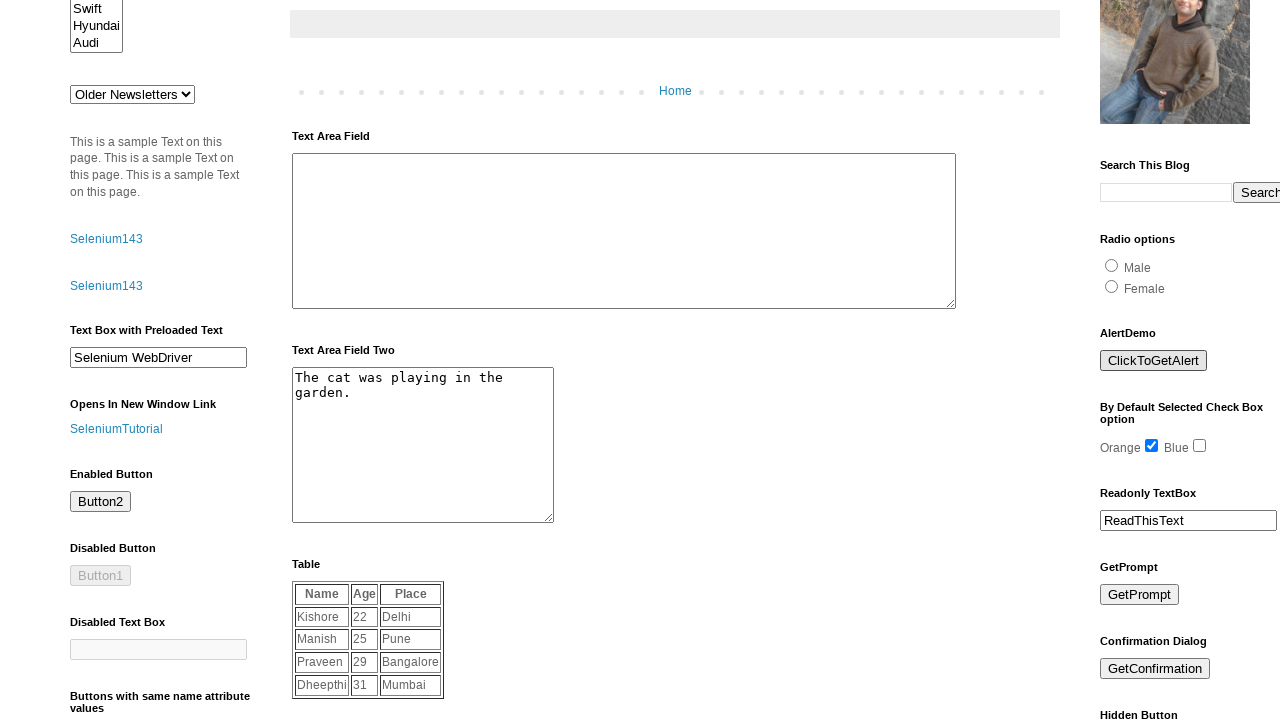